Tests the furniture category filtering functionality by navigating to the Furniture section, applying a price range filter (40-200), verifying products are found, clicking the first product, and verifying the product price is within the filtered range.

Starting URL: https://www.testotomasyonu.com/

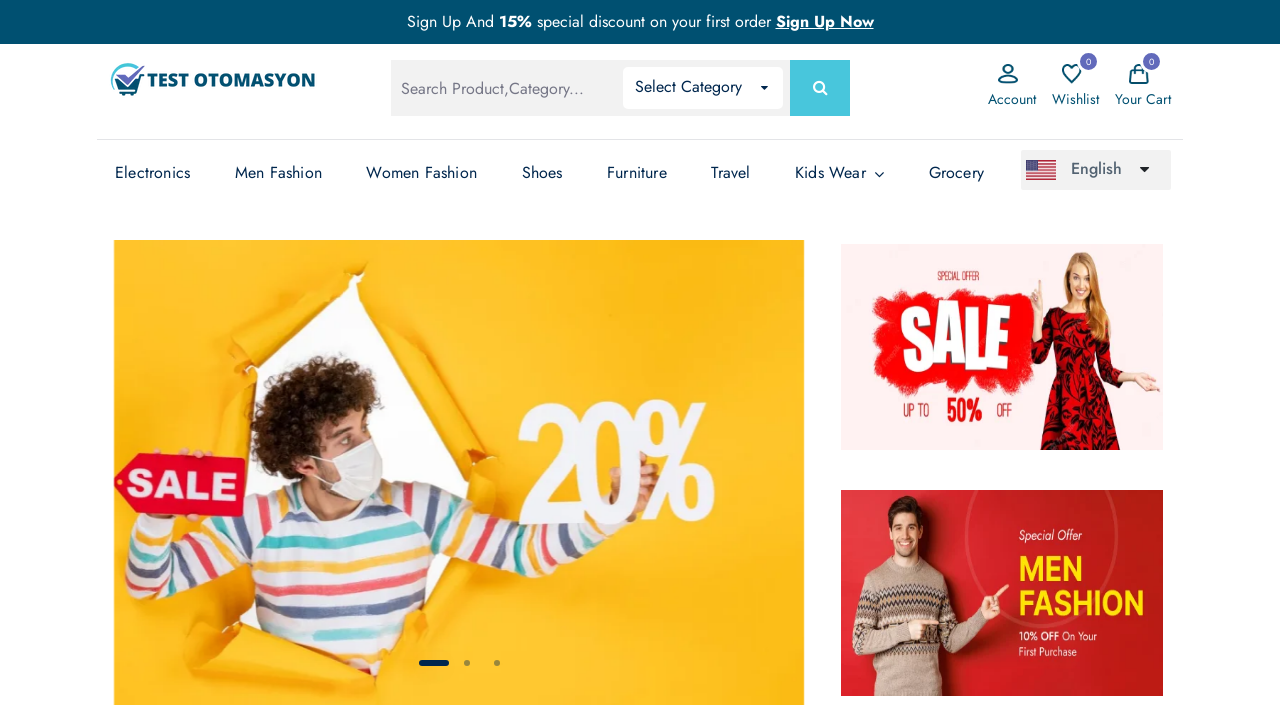

Reloaded the page
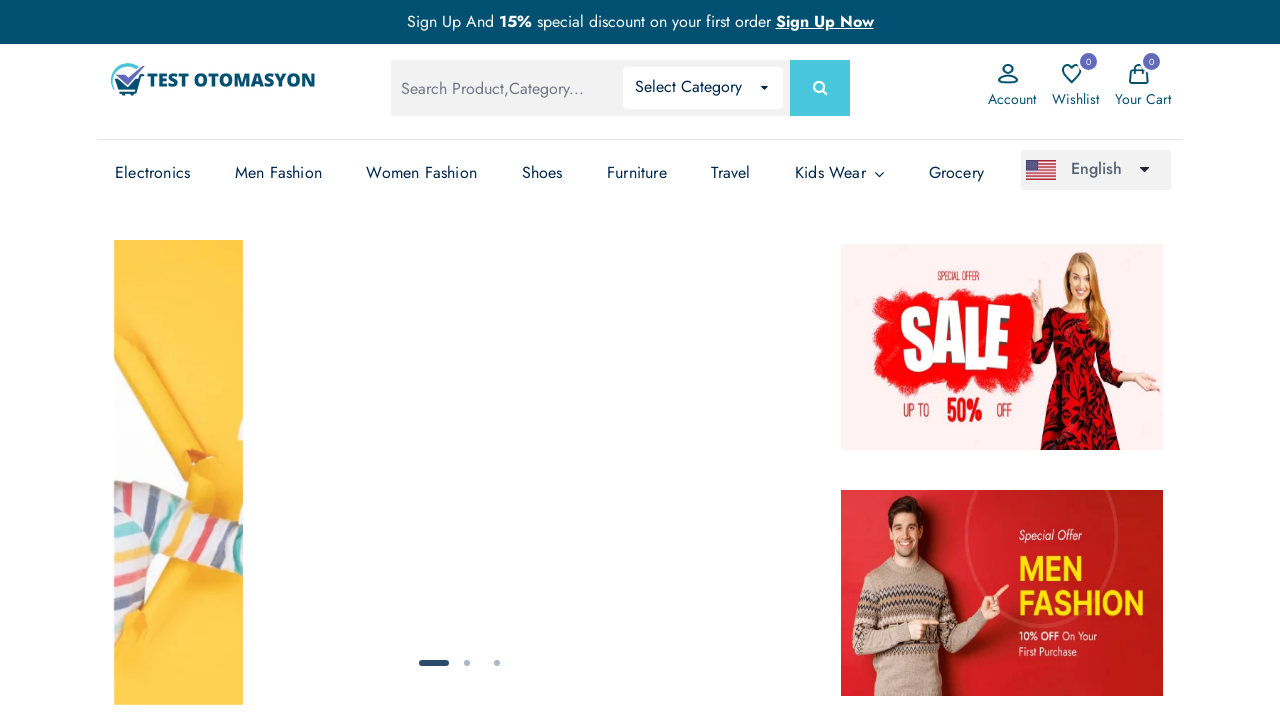

Clicked on Furniture category link at (637, 173) on xpath=(//a[text()='Furniture'])[3]
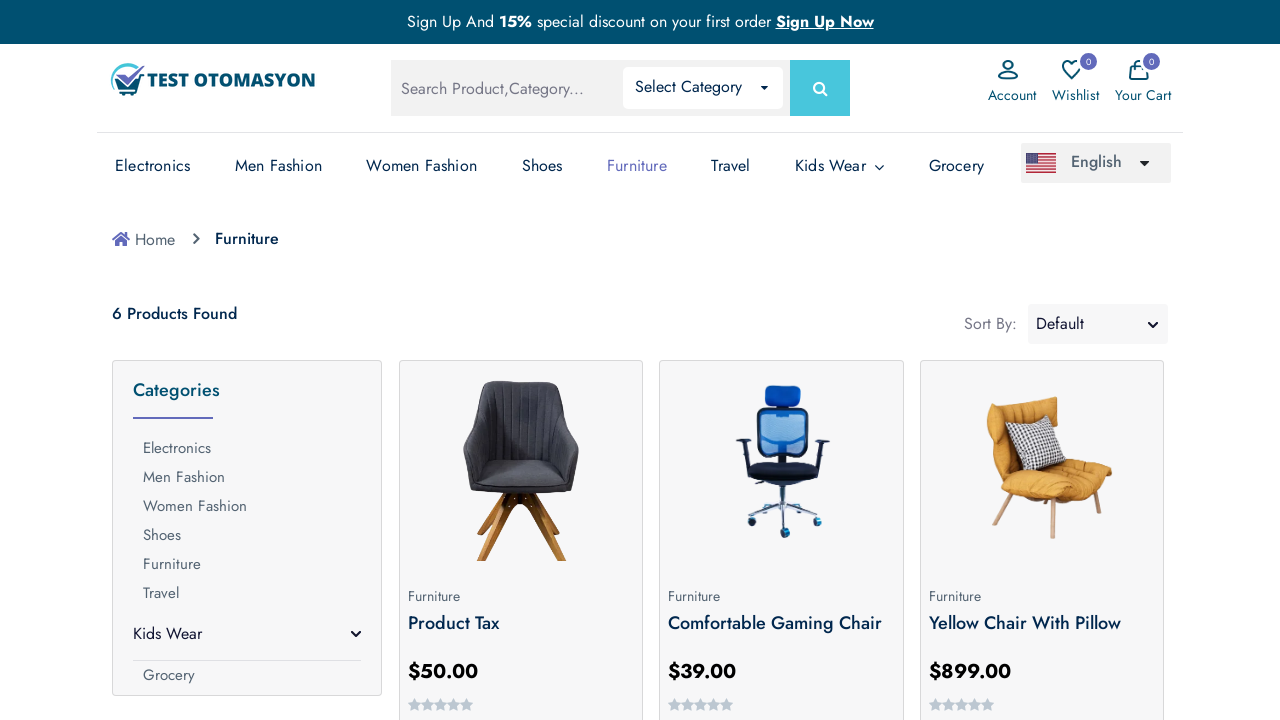

Cleared minimum price filter field on input[name='min']
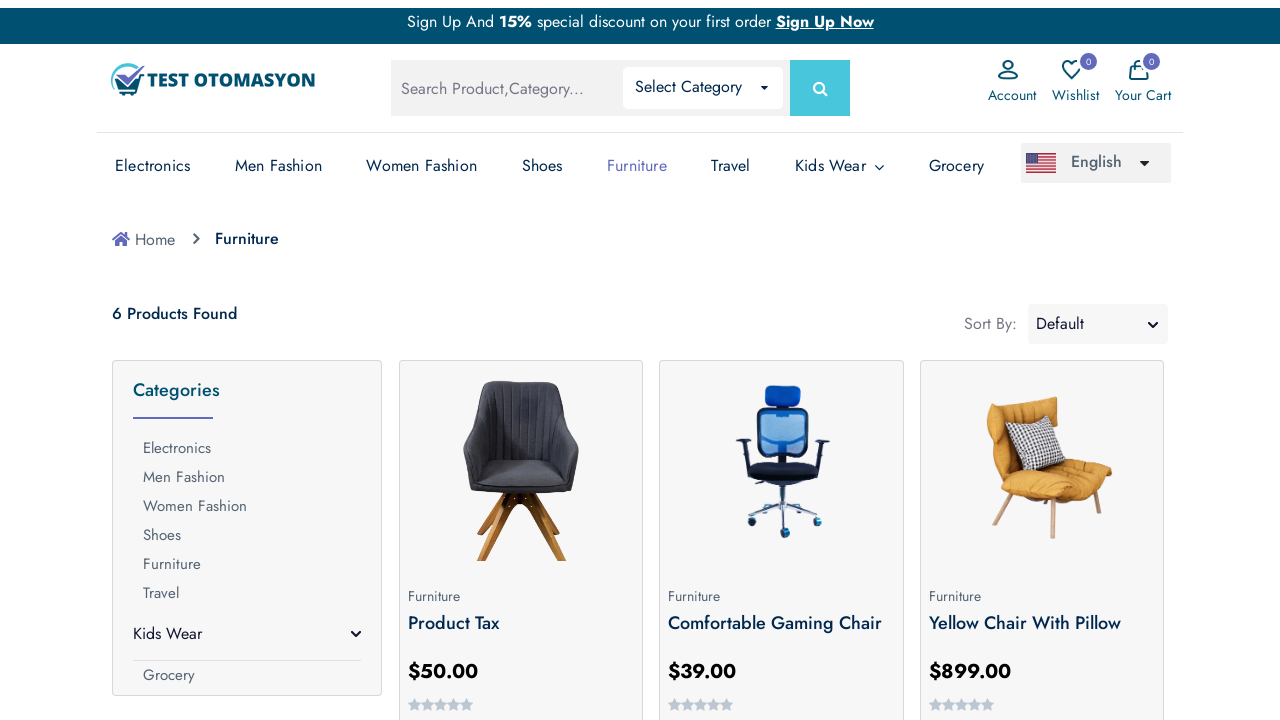

Filled minimum price filter with value 40 on input[name='min']
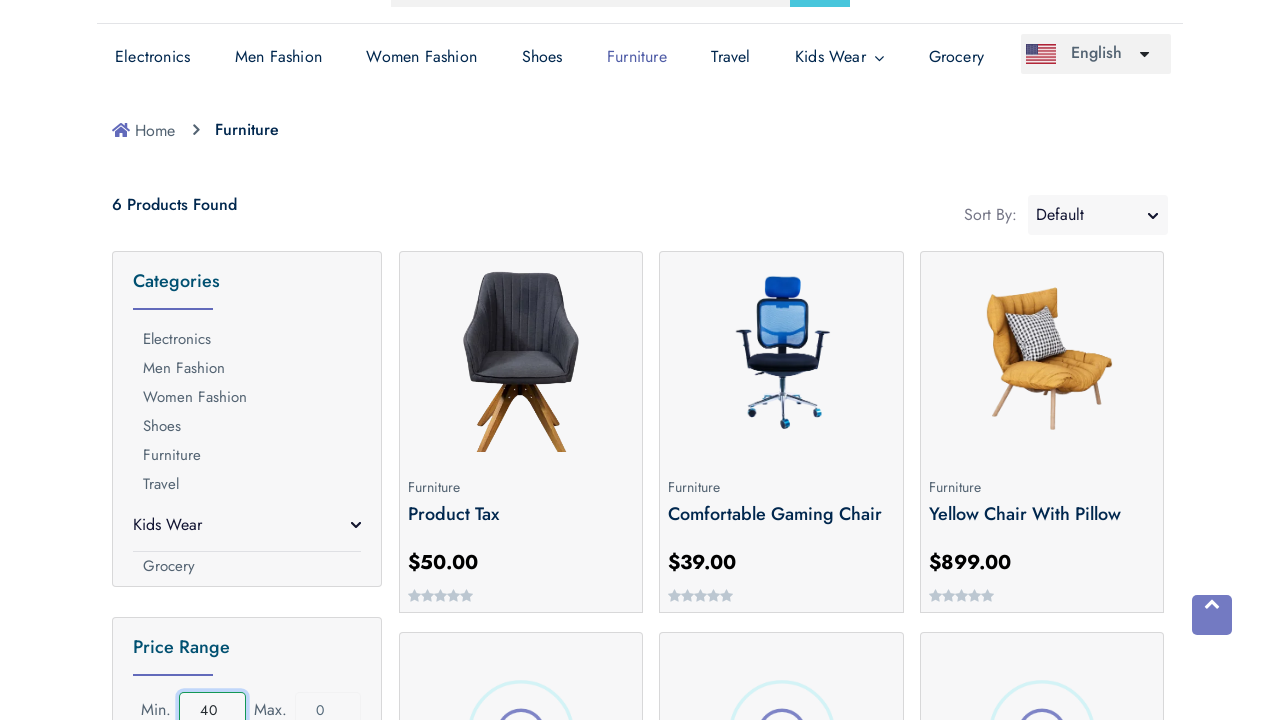

Cleared maximum price filter field on input[name='max']
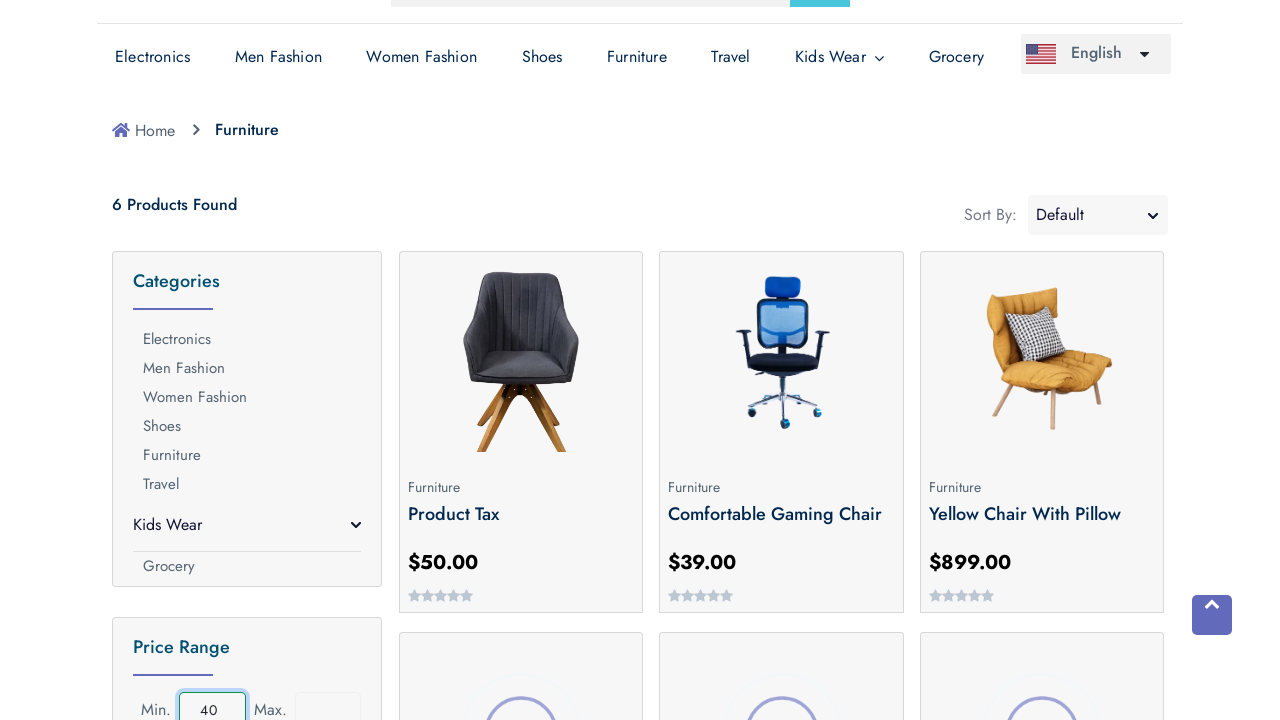

Filled maximum price filter with value 200 on input[name='max']
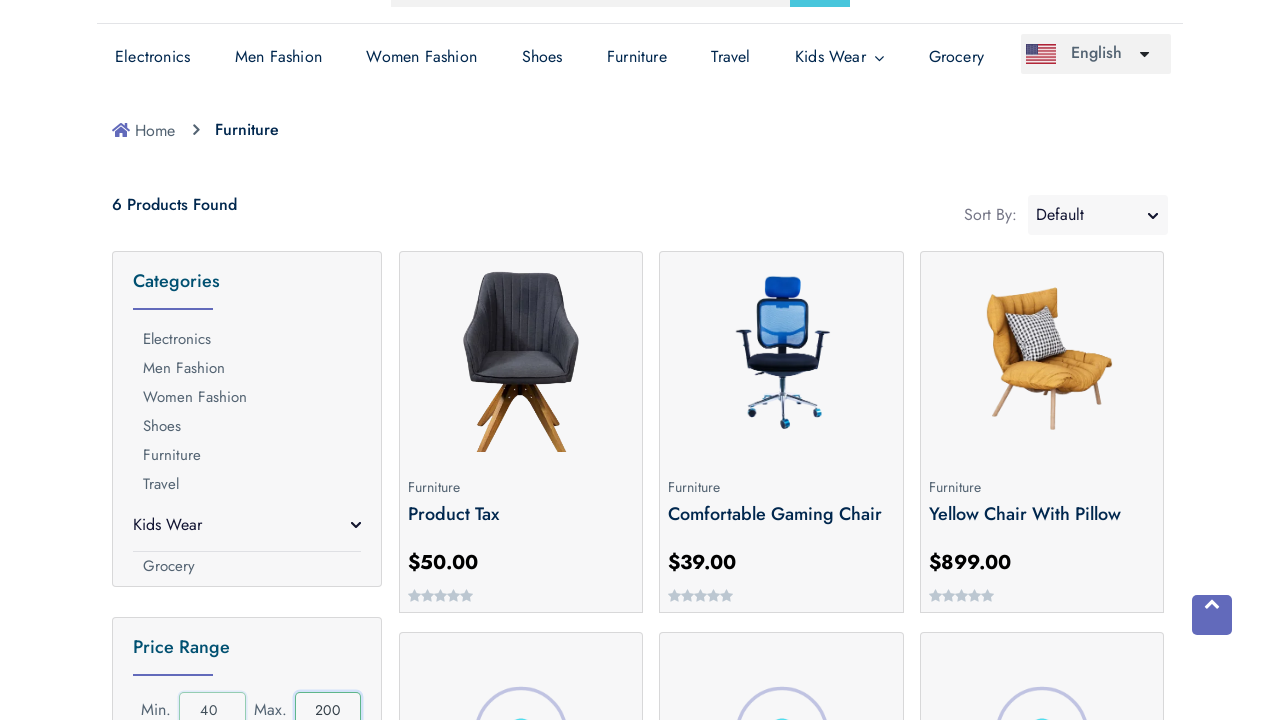

Clicked filter button to apply price range filter (40-200) at (247, 360) on *[name='button']
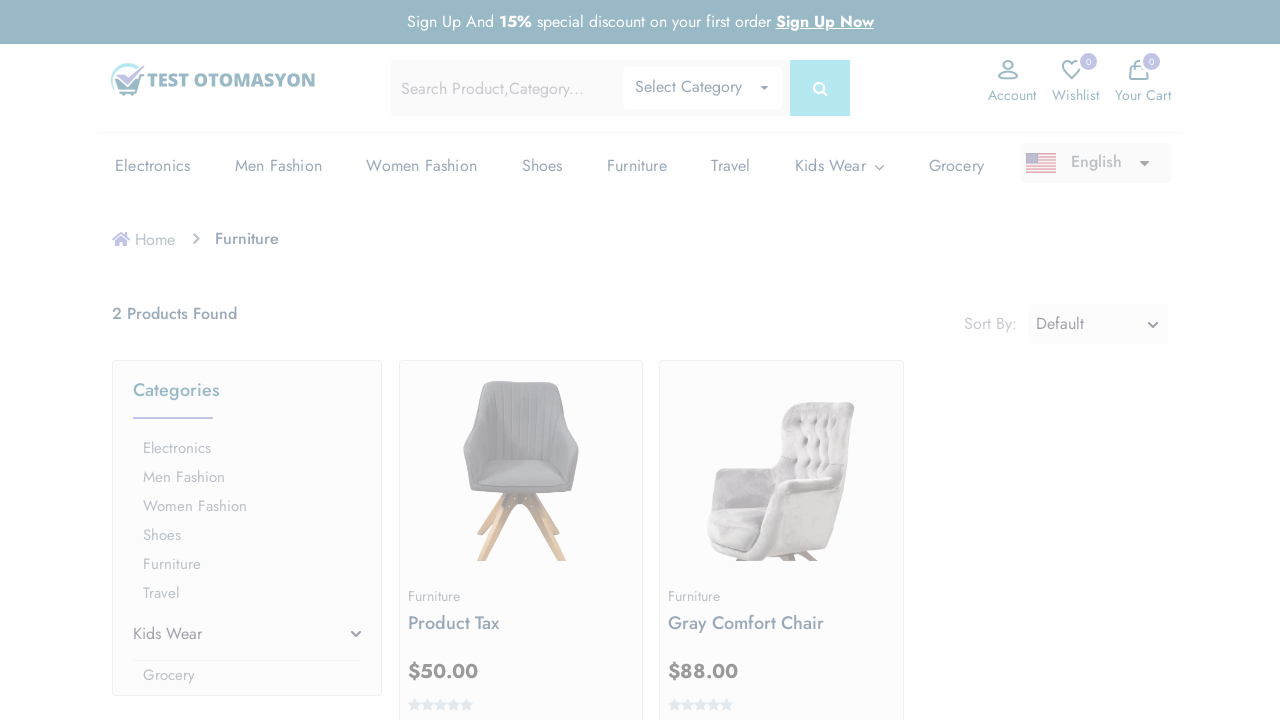

Waited for filtered products to load and verified products are displayed
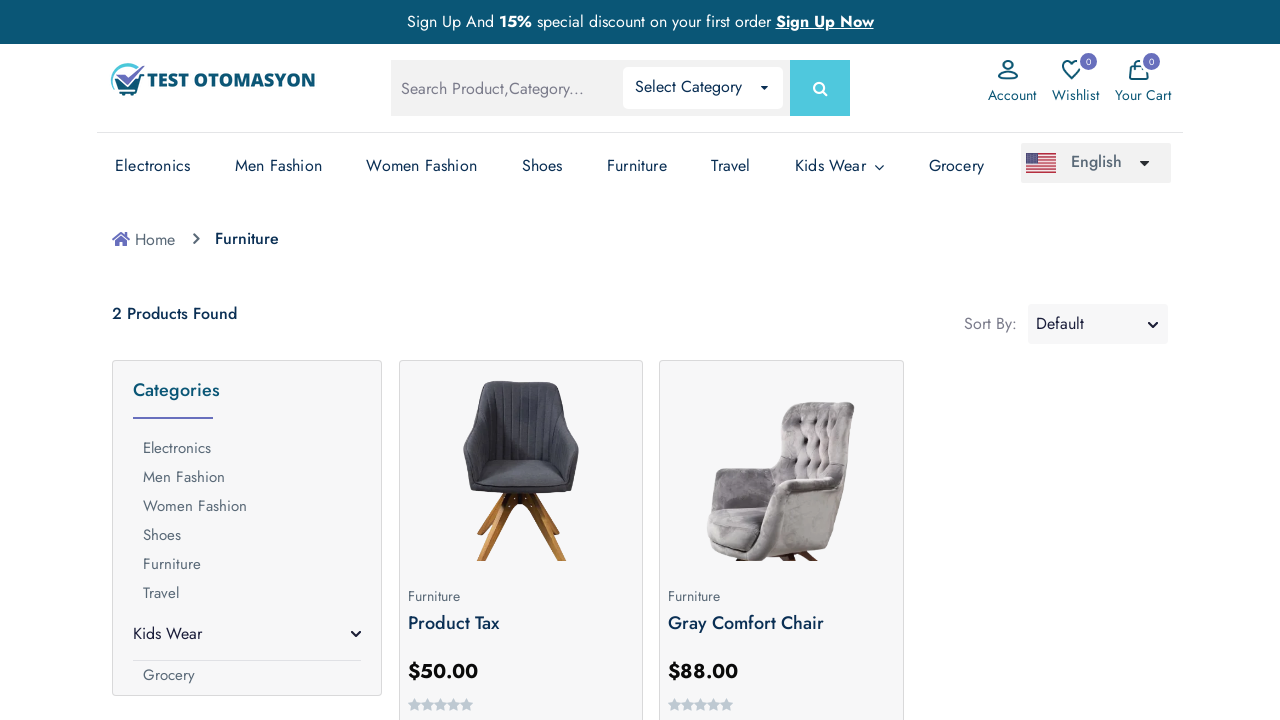

Clicked on the first product in the filtered results at (521, 628) on .prod-title.mb-3 >> nth=0
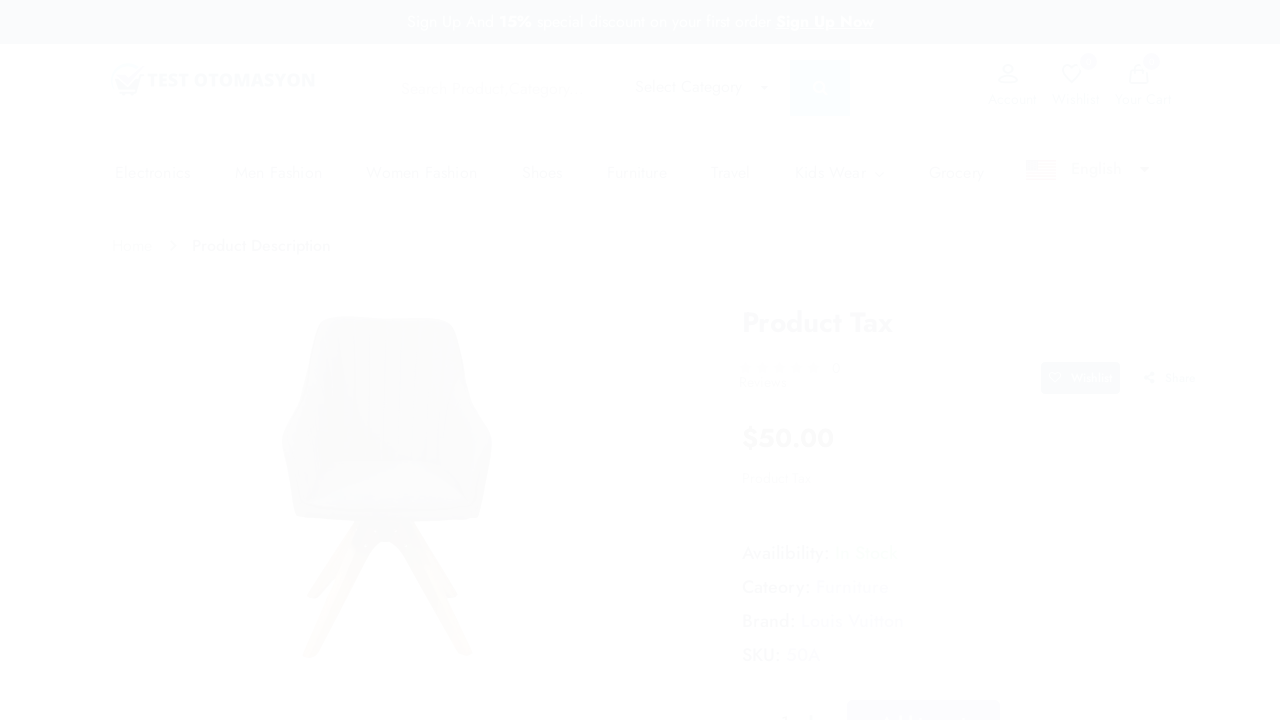

Waited for product price element to be visible and verified product price is within filtered range
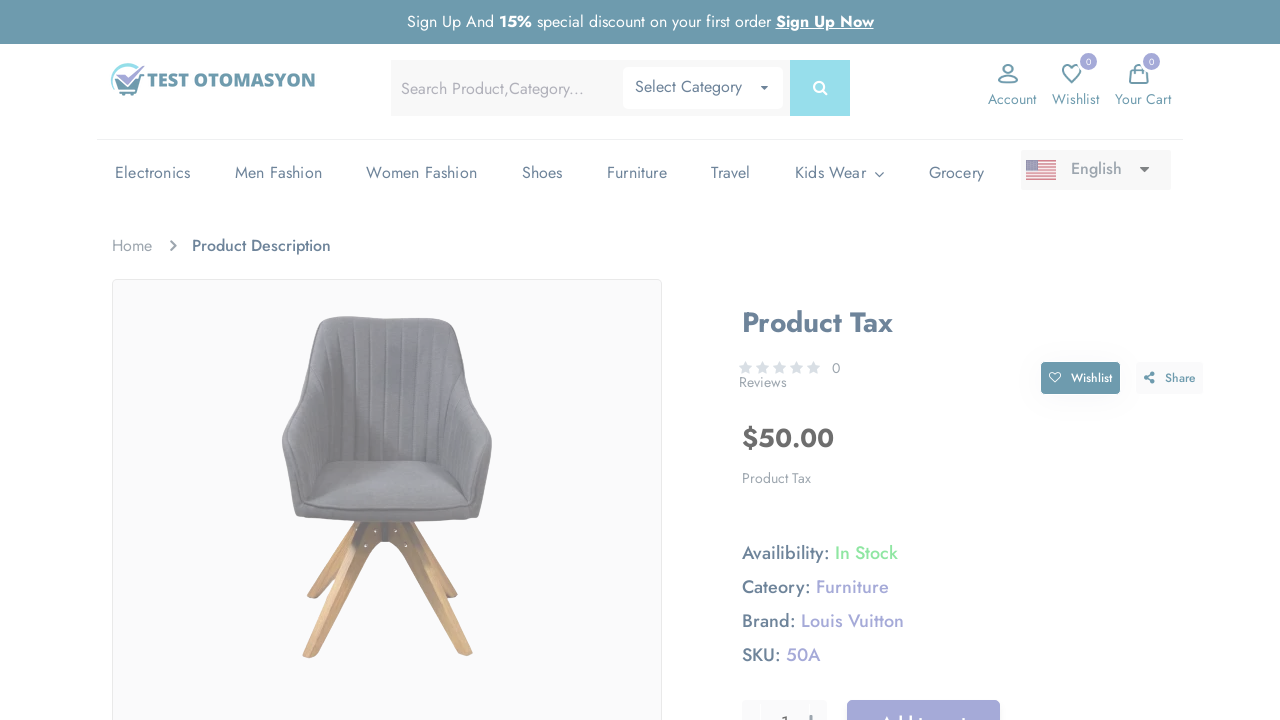

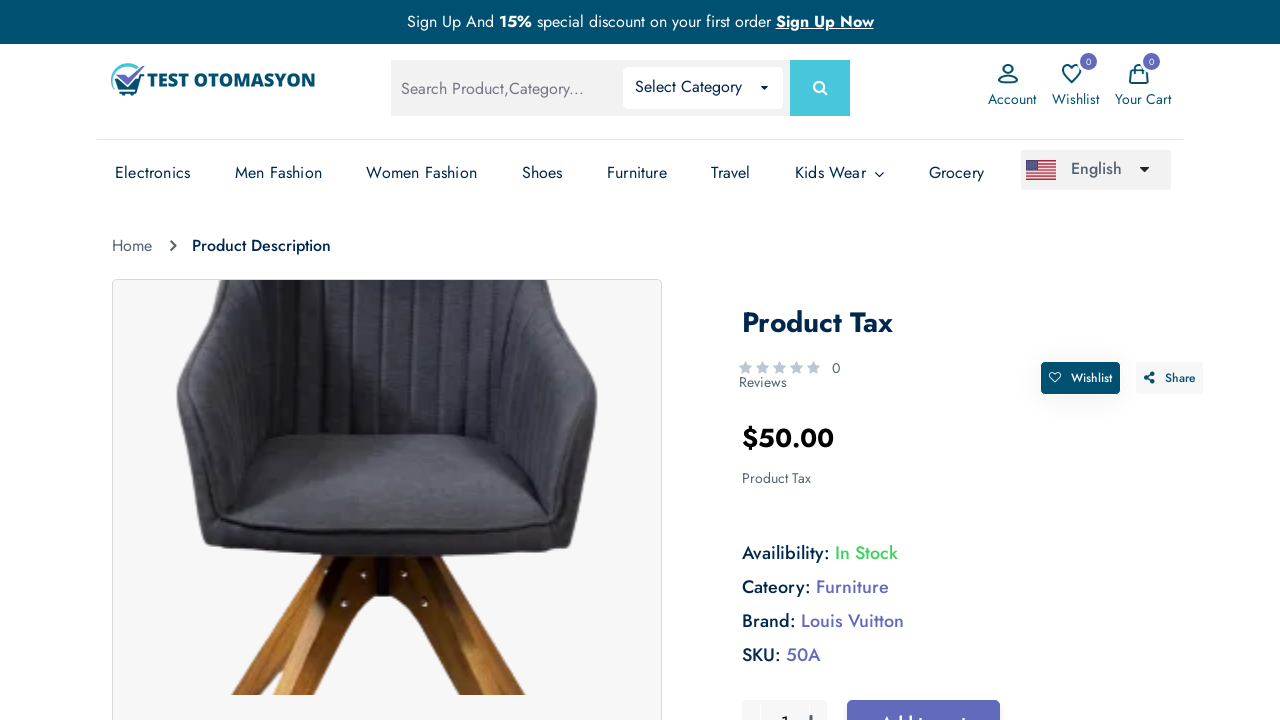